Tests unmarking items as complete by checking and then unchecking the checkbox

Starting URL: https://demo.playwright.dev/todomvc

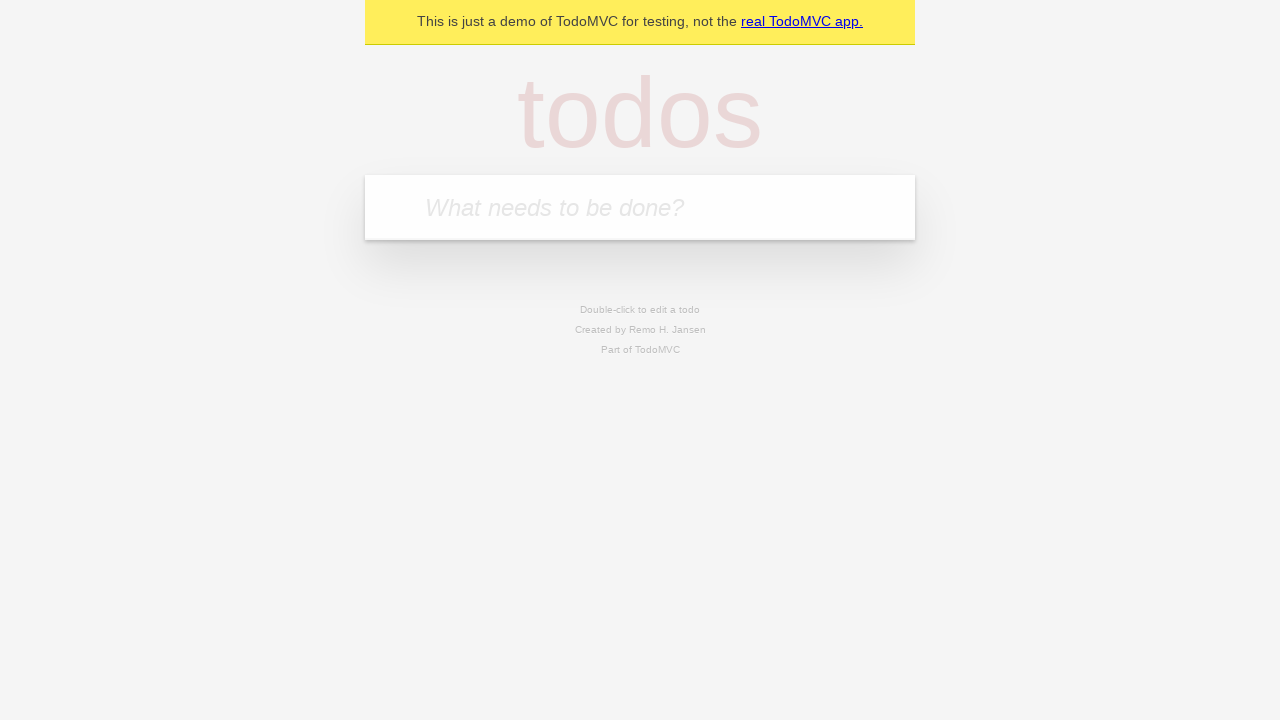

Filled todo input with 'buy some cheese' on internal:attr=[placeholder="What needs to be done?"i]
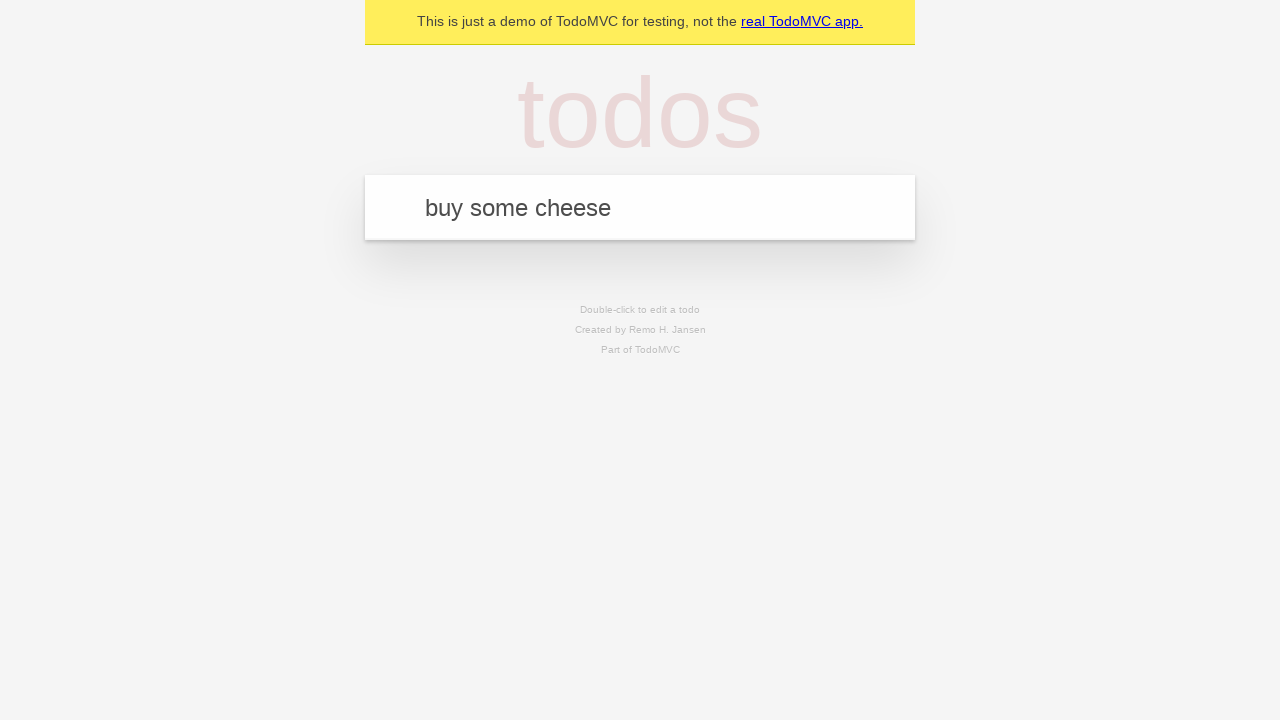

Pressed Enter to create first todo item on internal:attr=[placeholder="What needs to be done?"i]
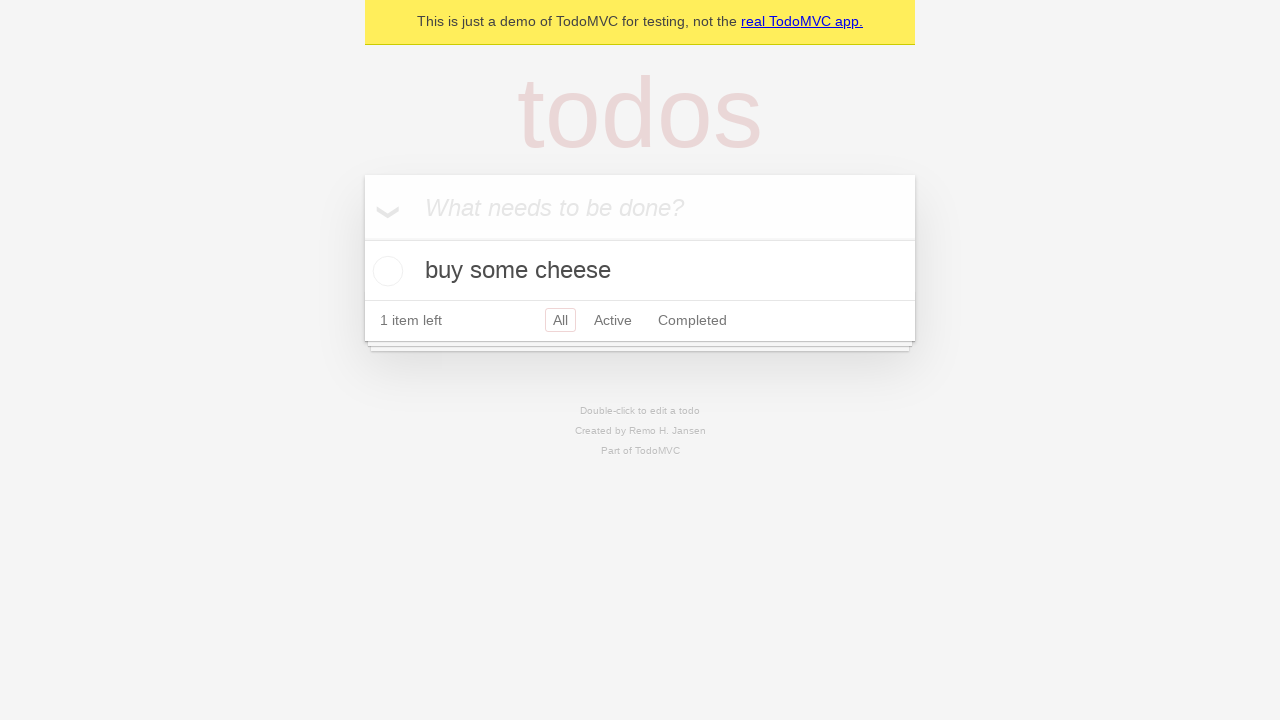

Filled todo input with 'feed the cat' on internal:attr=[placeholder="What needs to be done?"i]
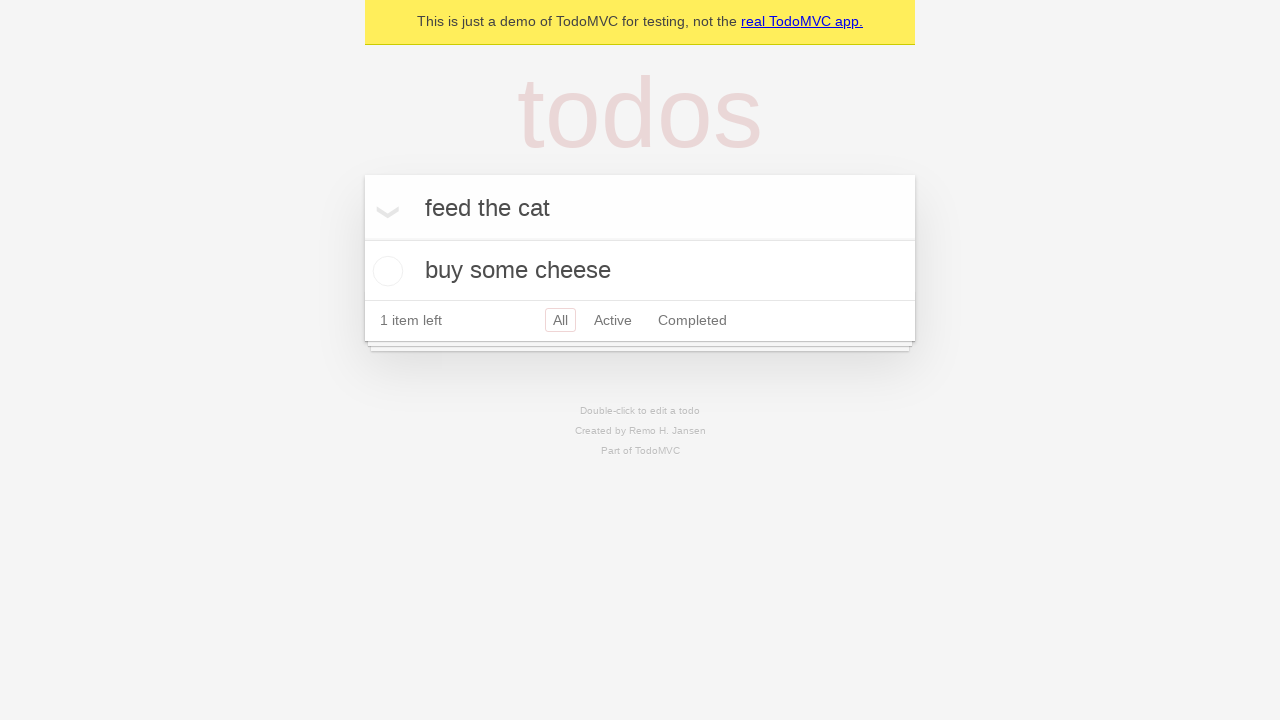

Pressed Enter to create second todo item on internal:attr=[placeholder="What needs to be done?"i]
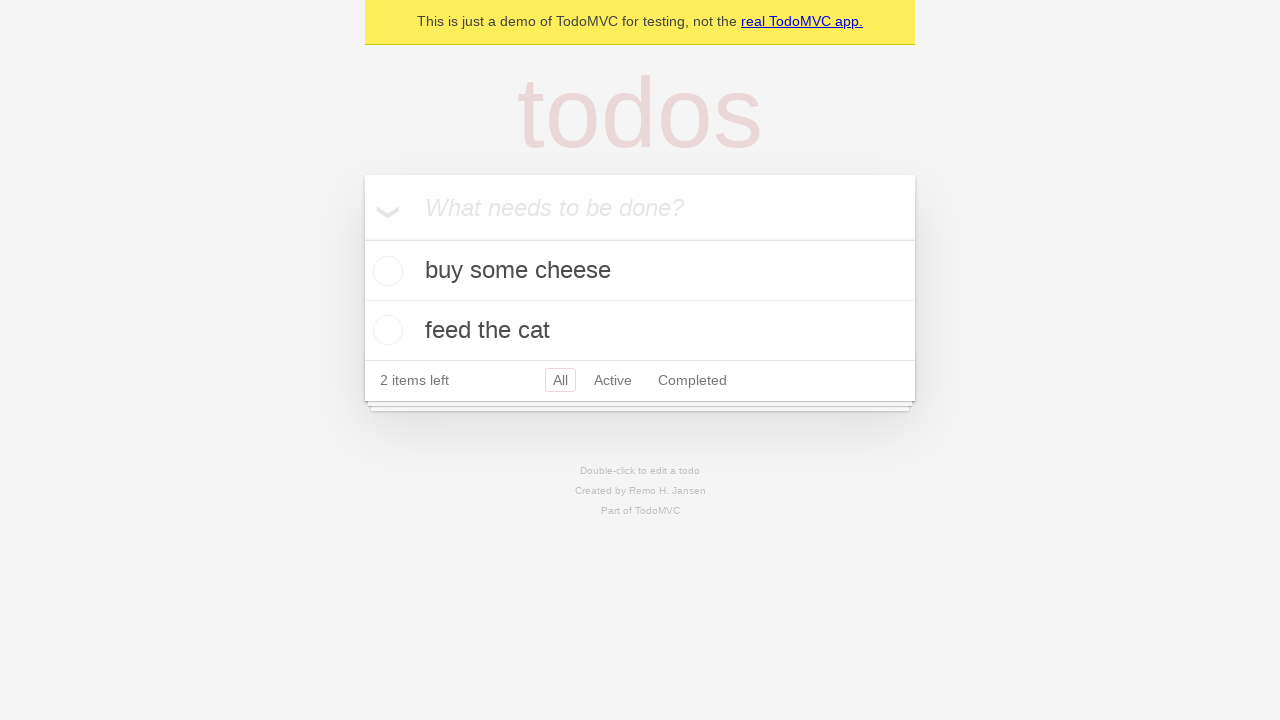

Checked the first todo item checkbox at (385, 271) on internal:testid=[data-testid="todo-item"s] >> nth=0 >> internal:role=checkbox
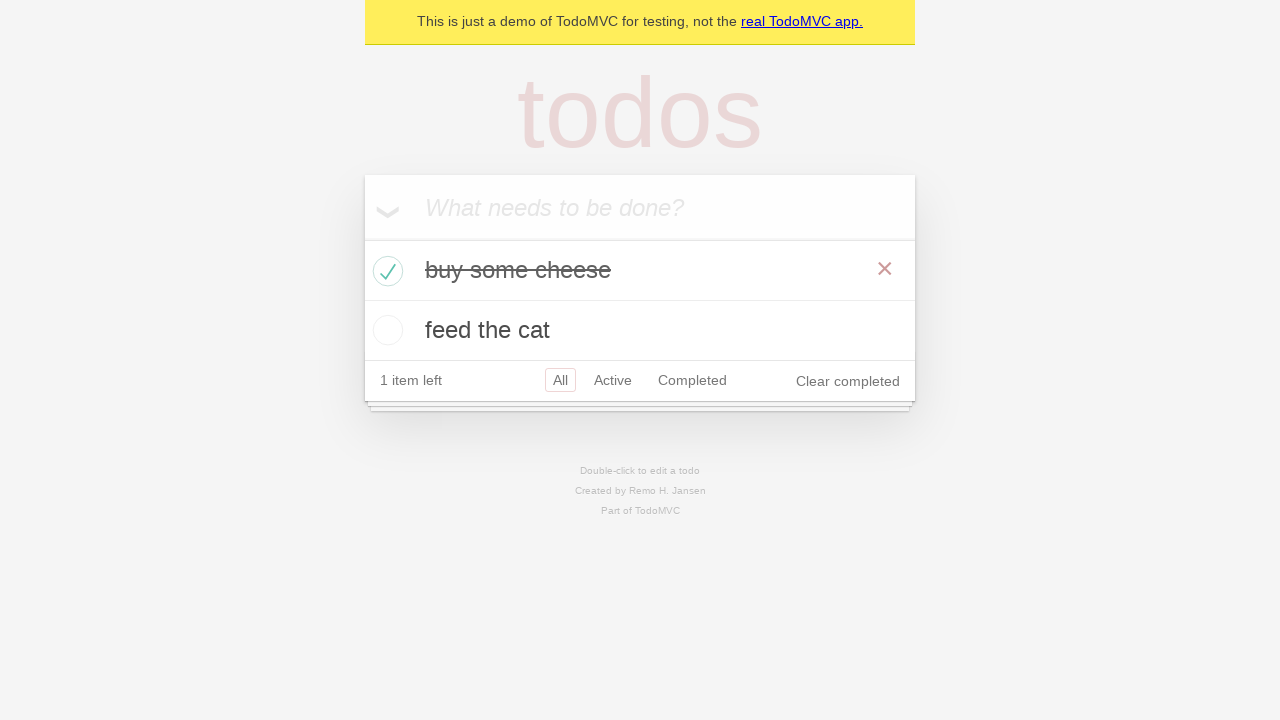

Unchecked the first todo item checkbox to mark it as incomplete at (385, 271) on internal:testid=[data-testid="todo-item"s] >> nth=0 >> internal:role=checkbox
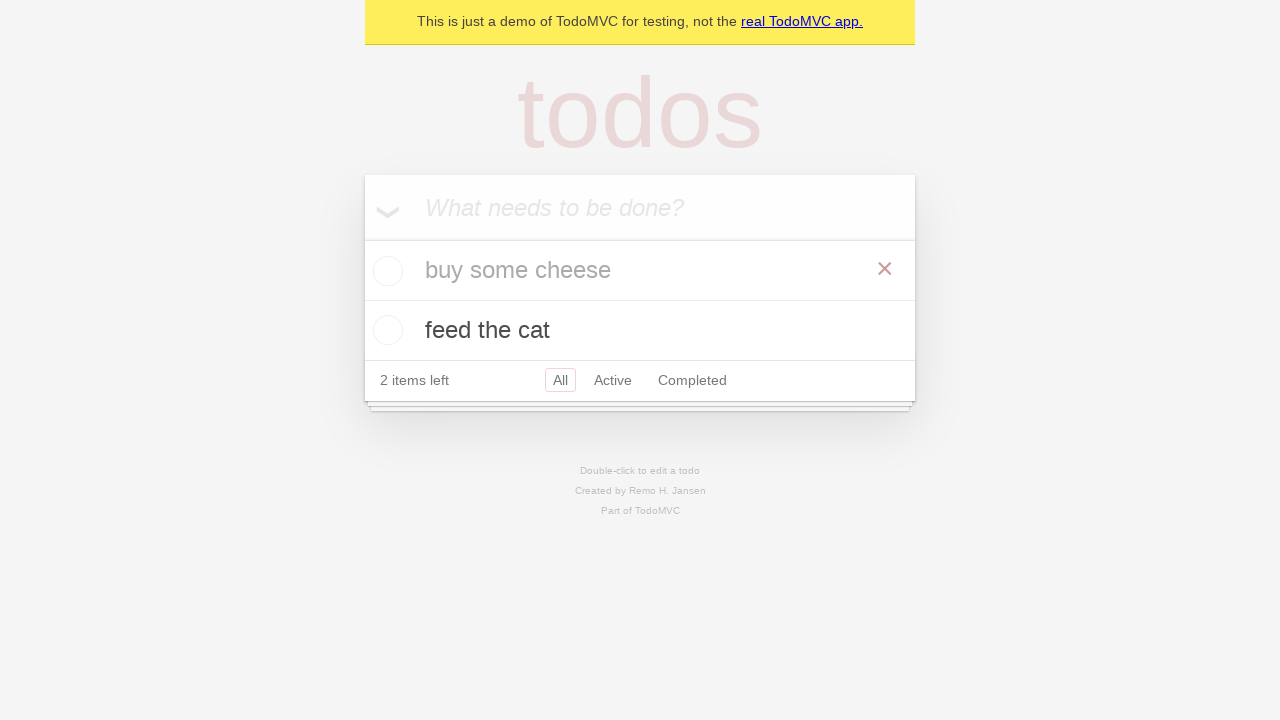

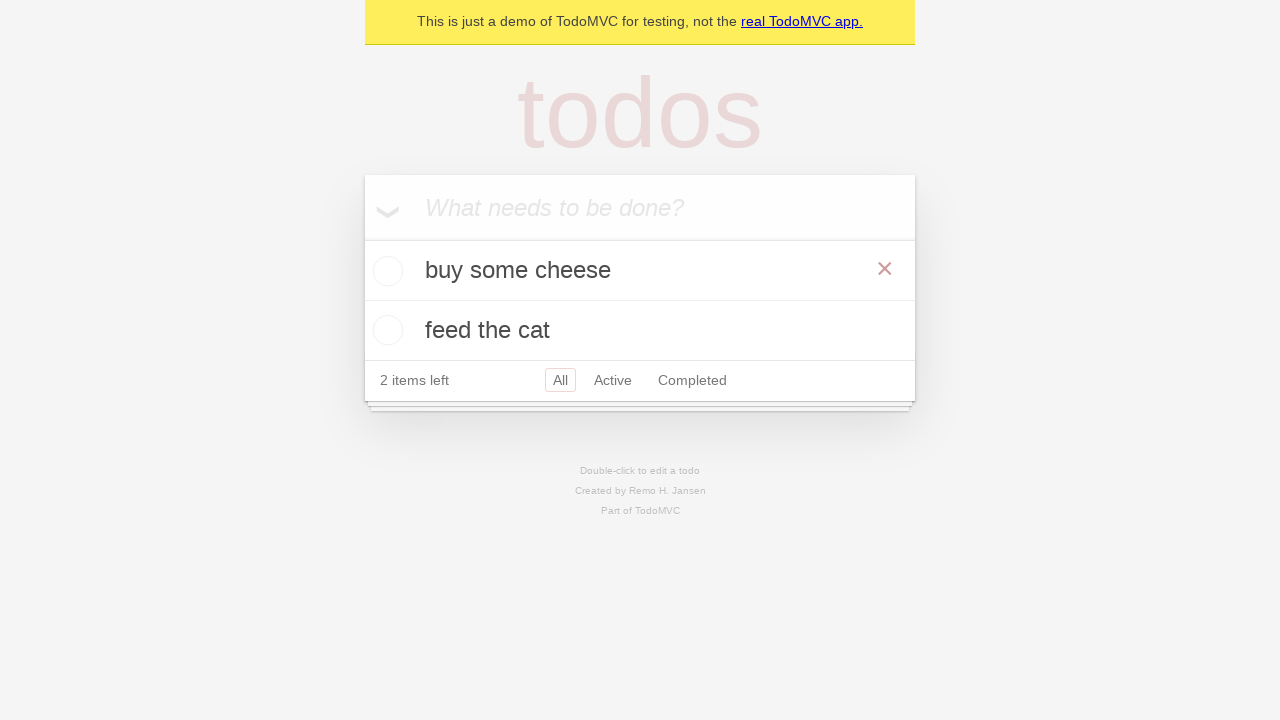